Navigates to OrangeHRM page and verifies the logo image is present by checking its src attribute

Starting URL: http://alchemy.hguy.co/orangehrm

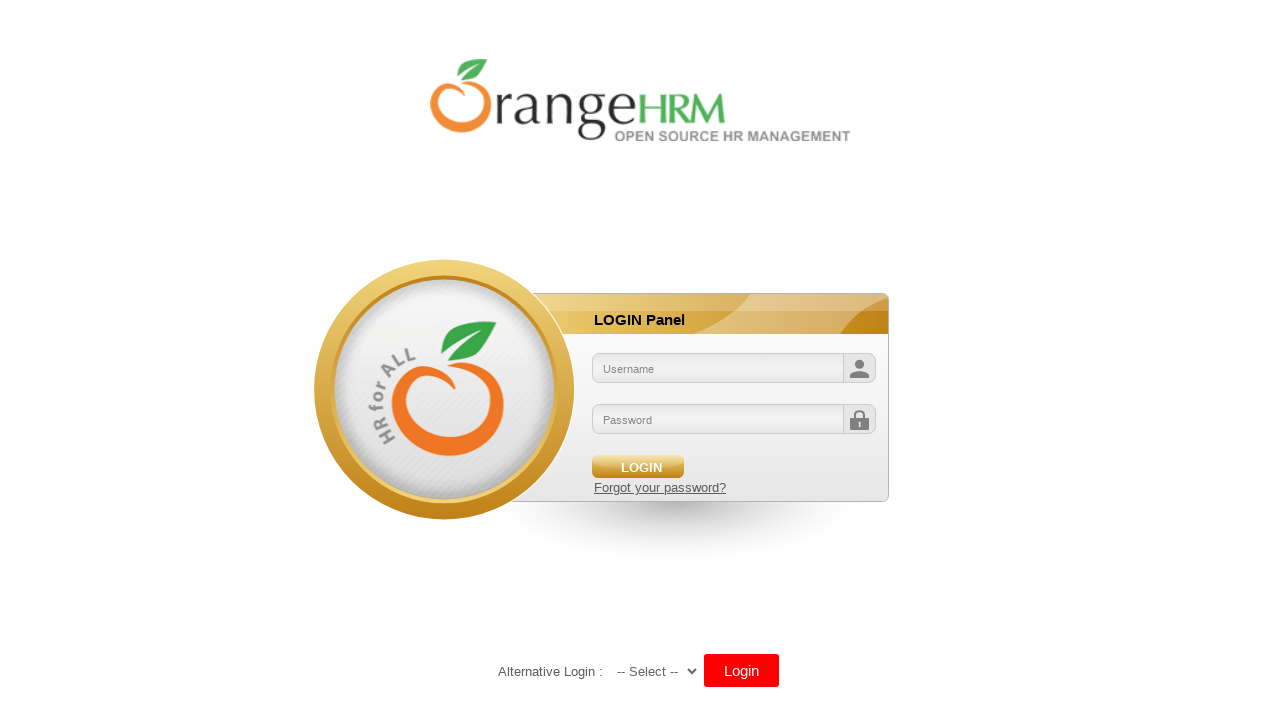

Navigated to OrangeHRM page at http://alchemy.hguy.co/orangehrm
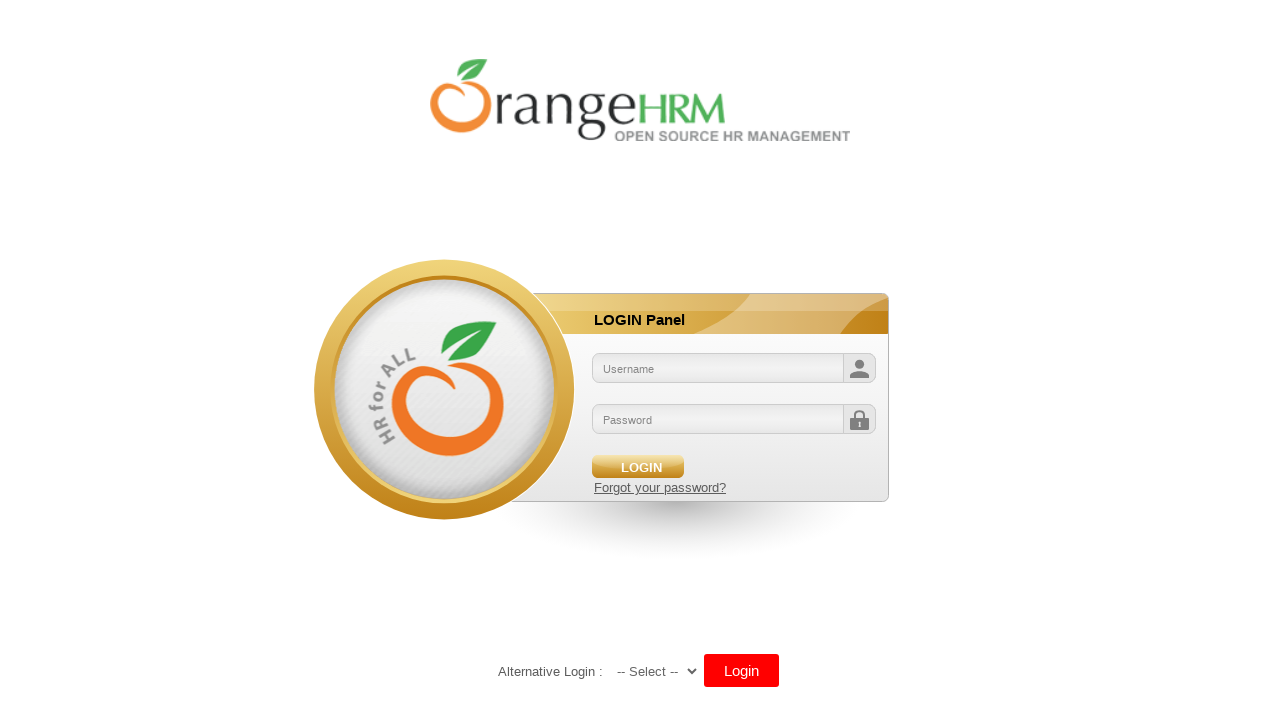

Logo image element loaded and selector found
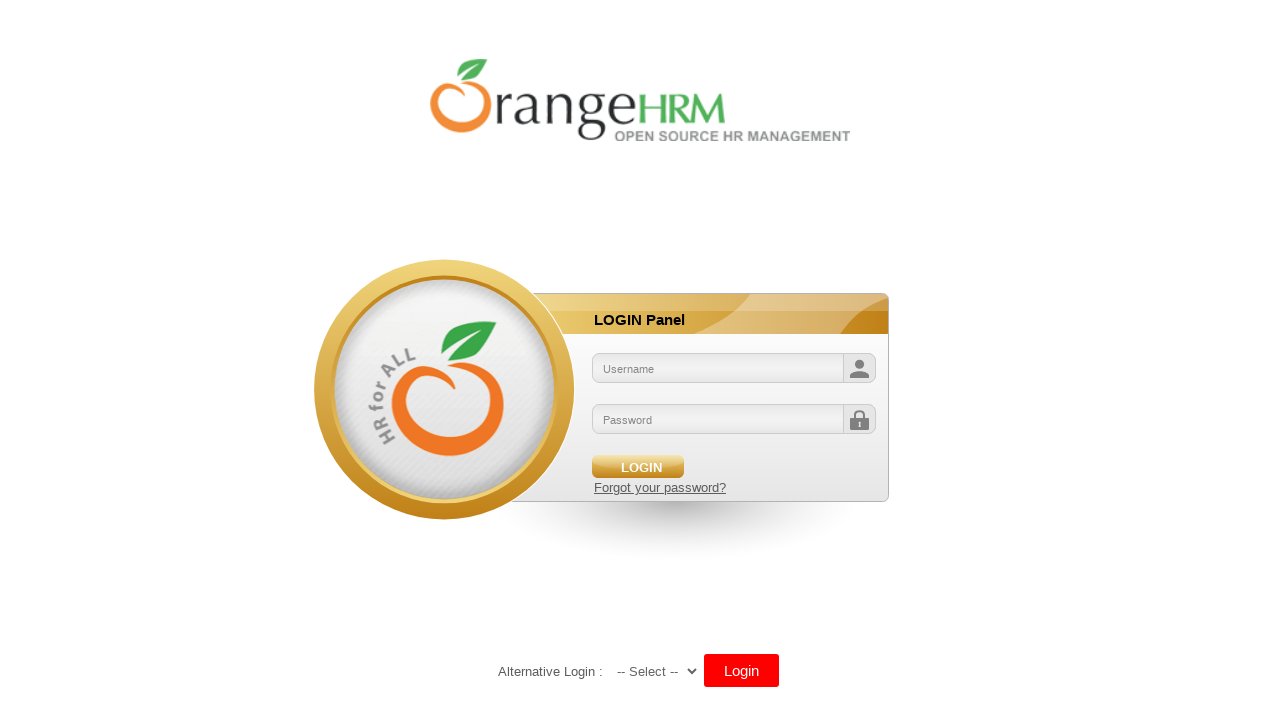

Retrieved src attribute from logo image element
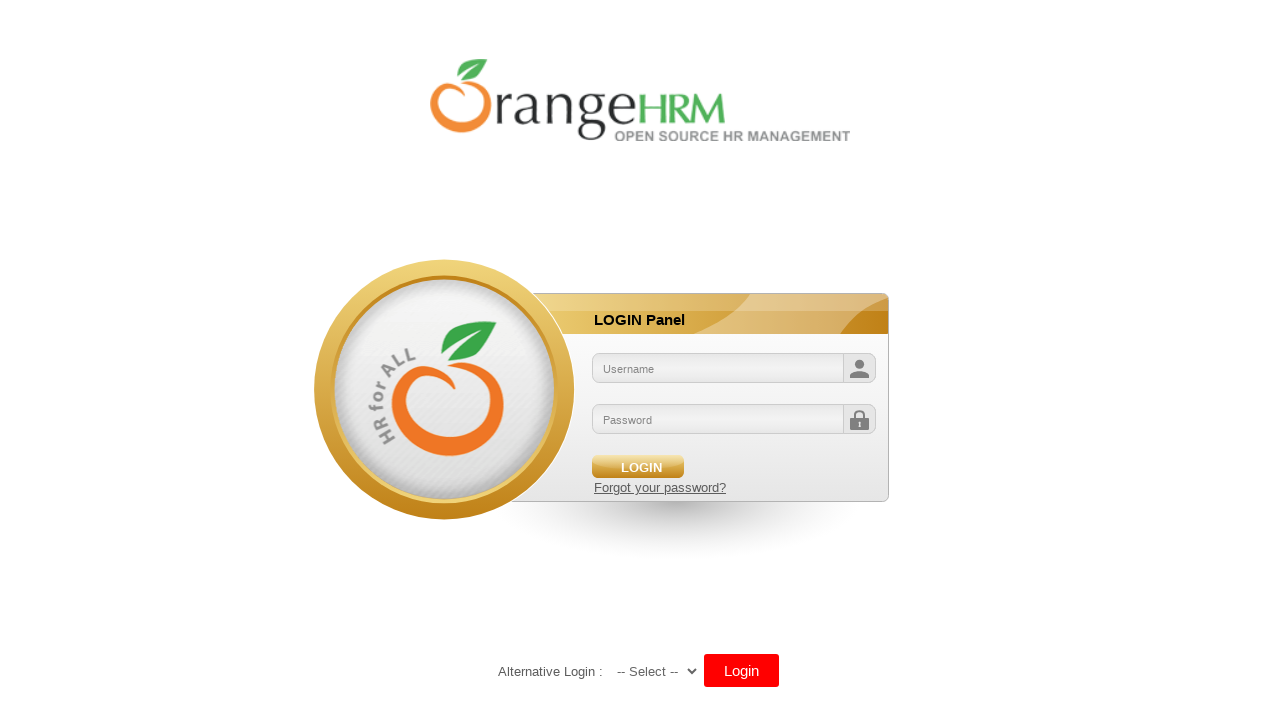

Verified that logo image src attribute is not None
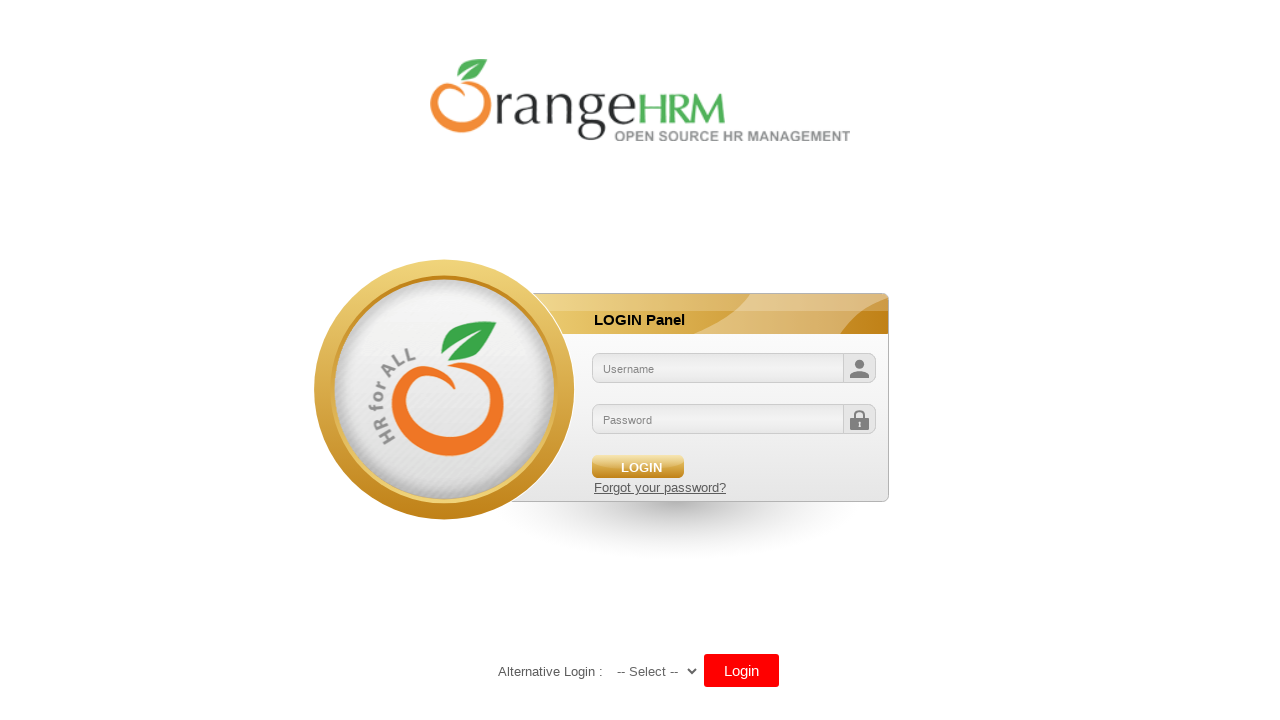

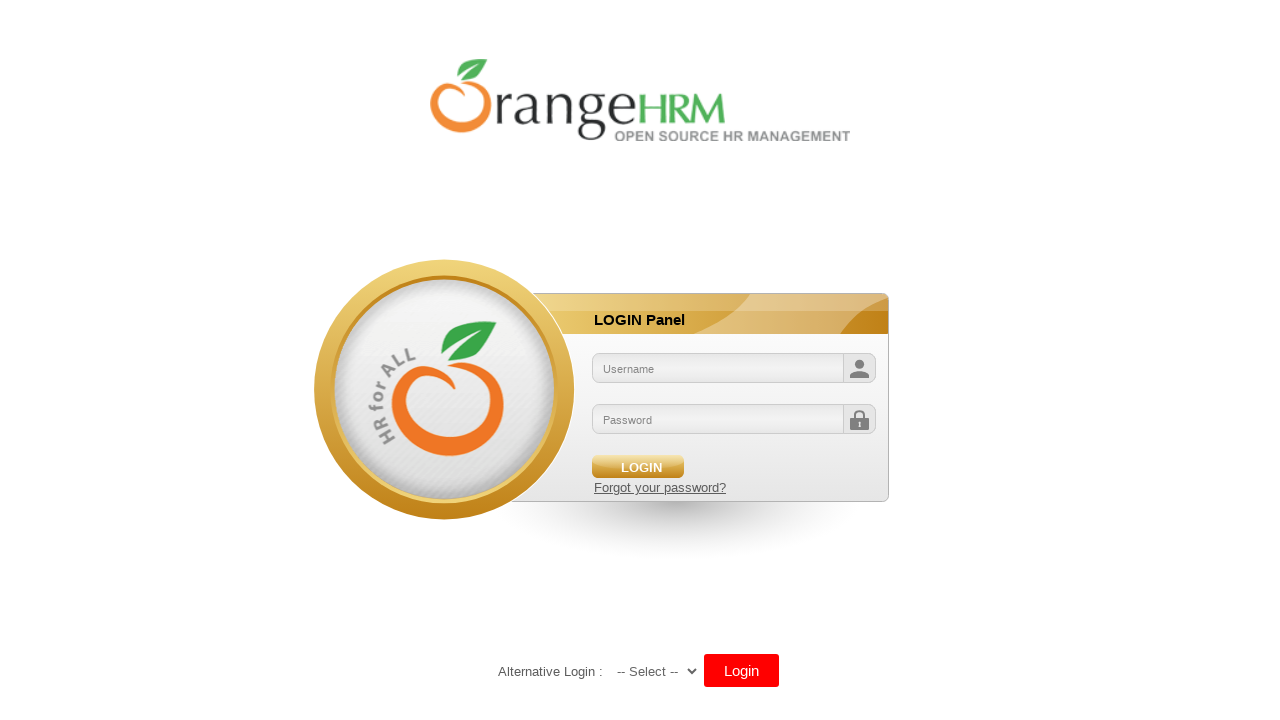